Tests the delete functionality by removing all comments one by one and verifying the comment count decreases

Starting URL: https://qacommentsapp.ccbp.tech/

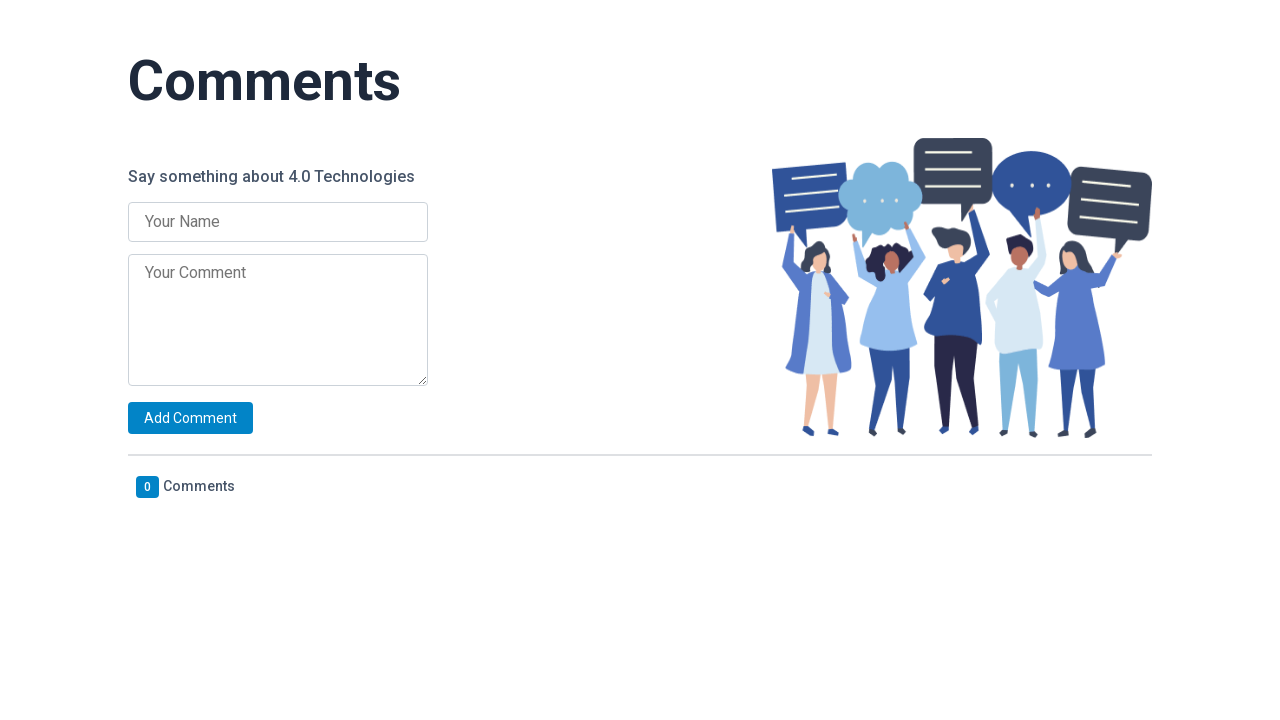

Filled name input with 'Sai' on .name-input
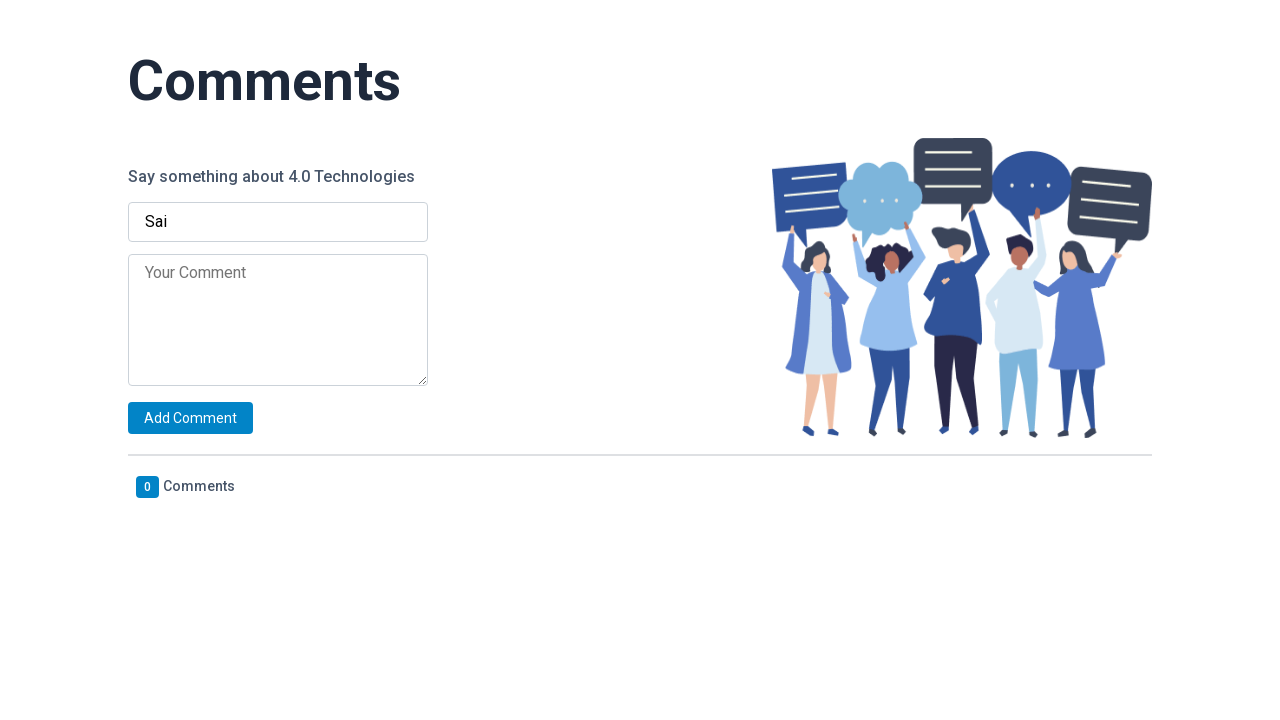

Filled comment input with 'Iam software developer' on .comment-input
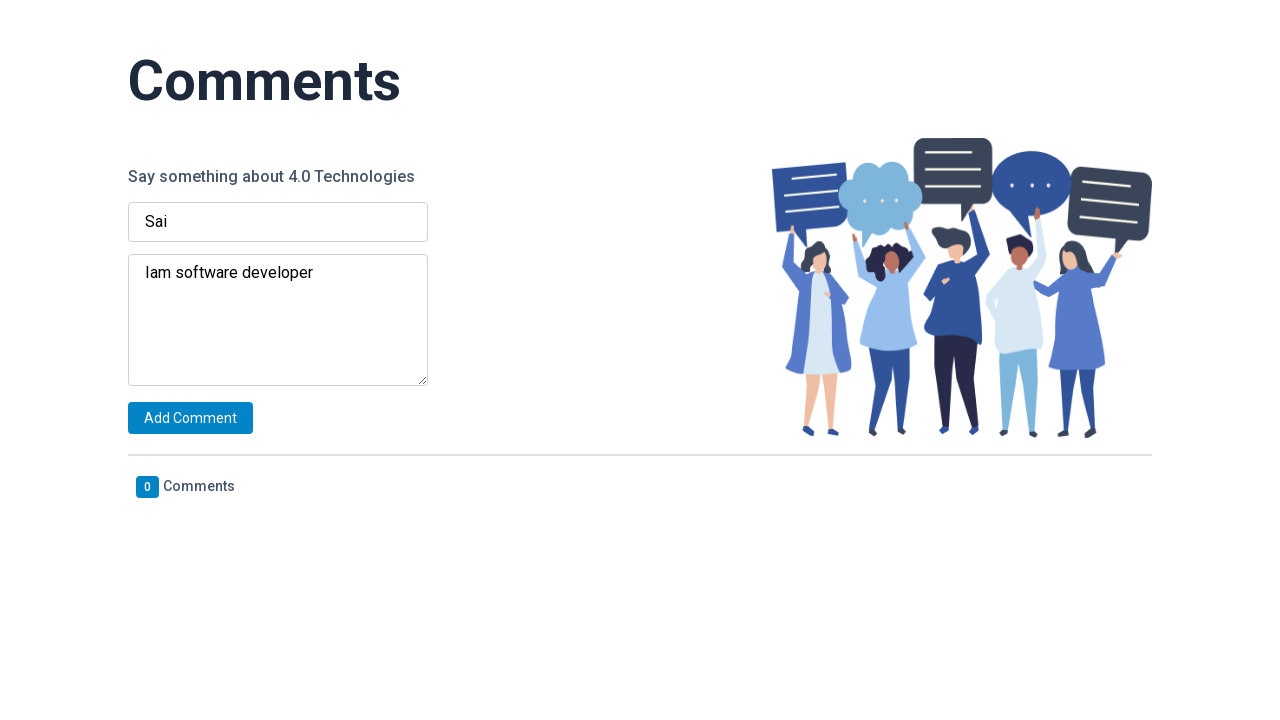

Clicked add button to submit comment from Sai at (190, 418) on .add-button
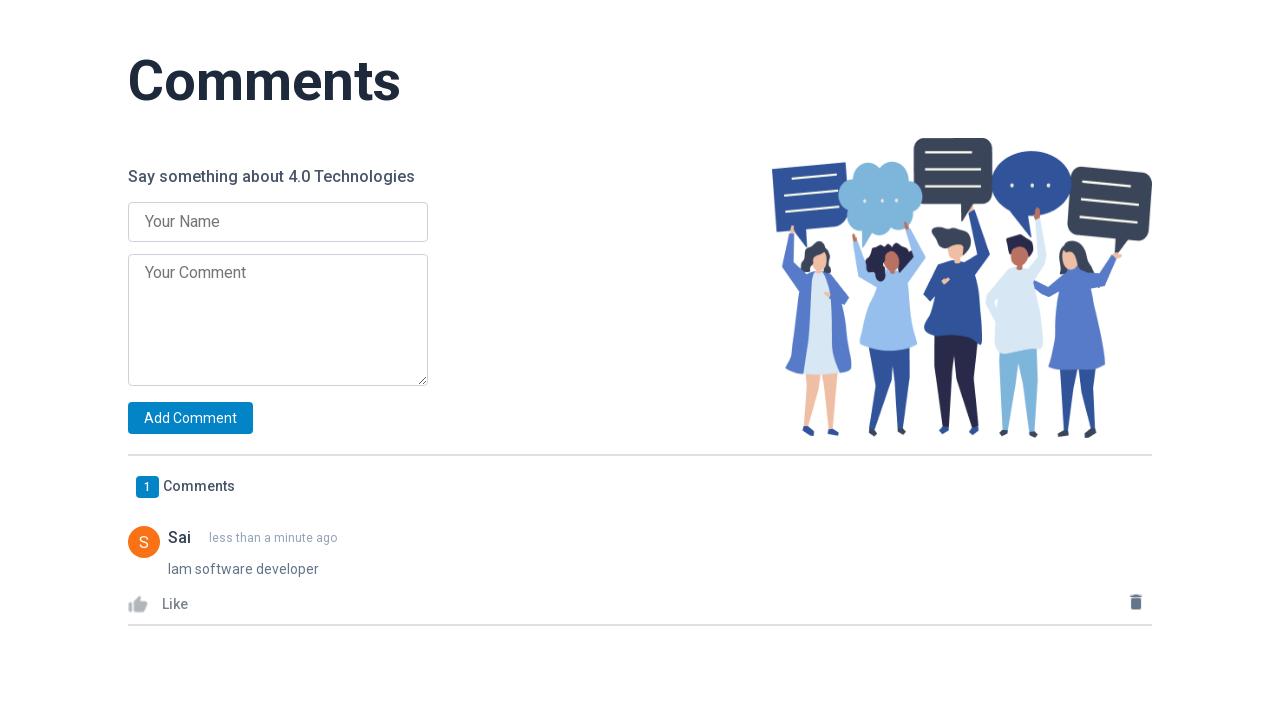

Filled name input with 'Nath' on .name-input
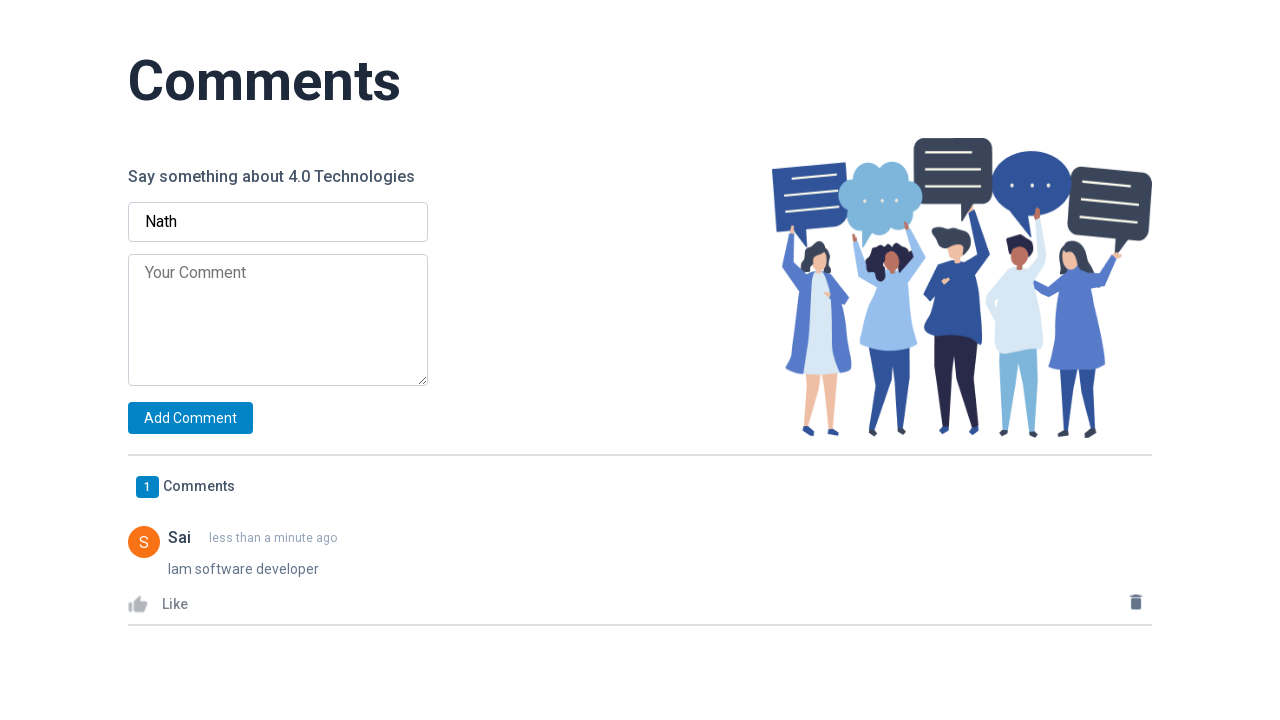

Filled comment input with 'Iam Automation tester' on .comment-input
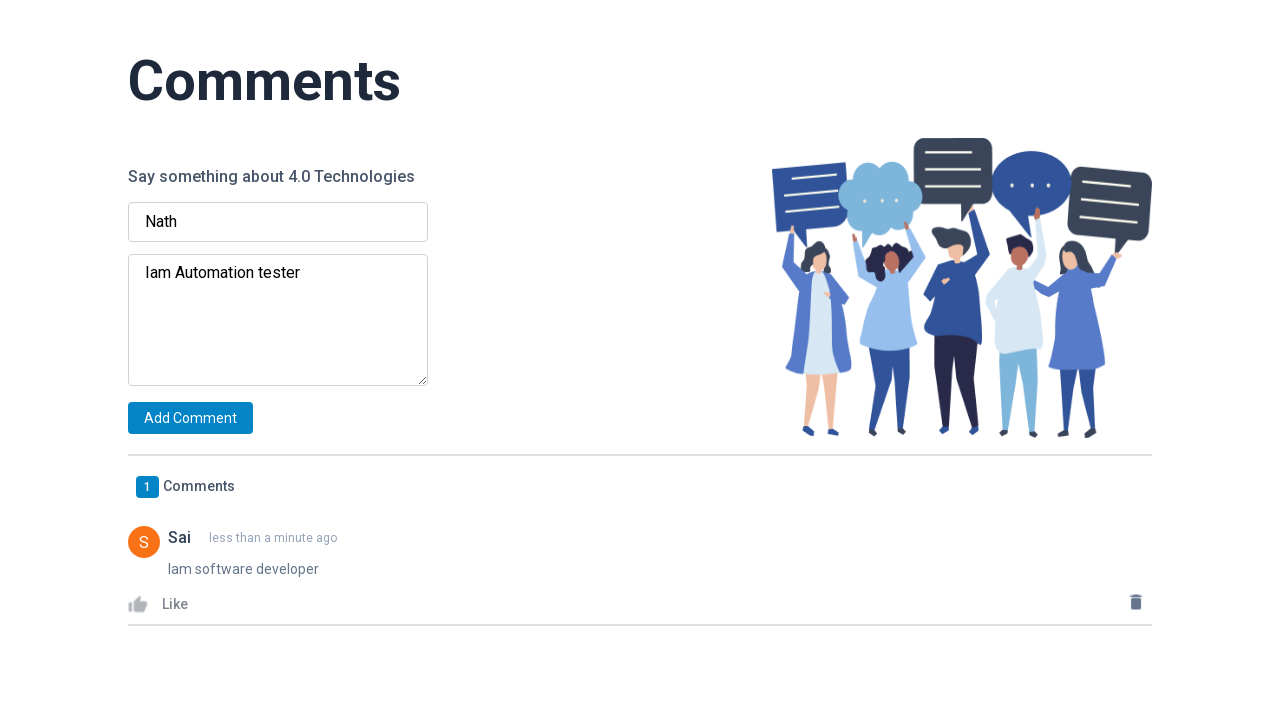

Clicked add button to submit comment from Nath at (190, 418) on .add-button
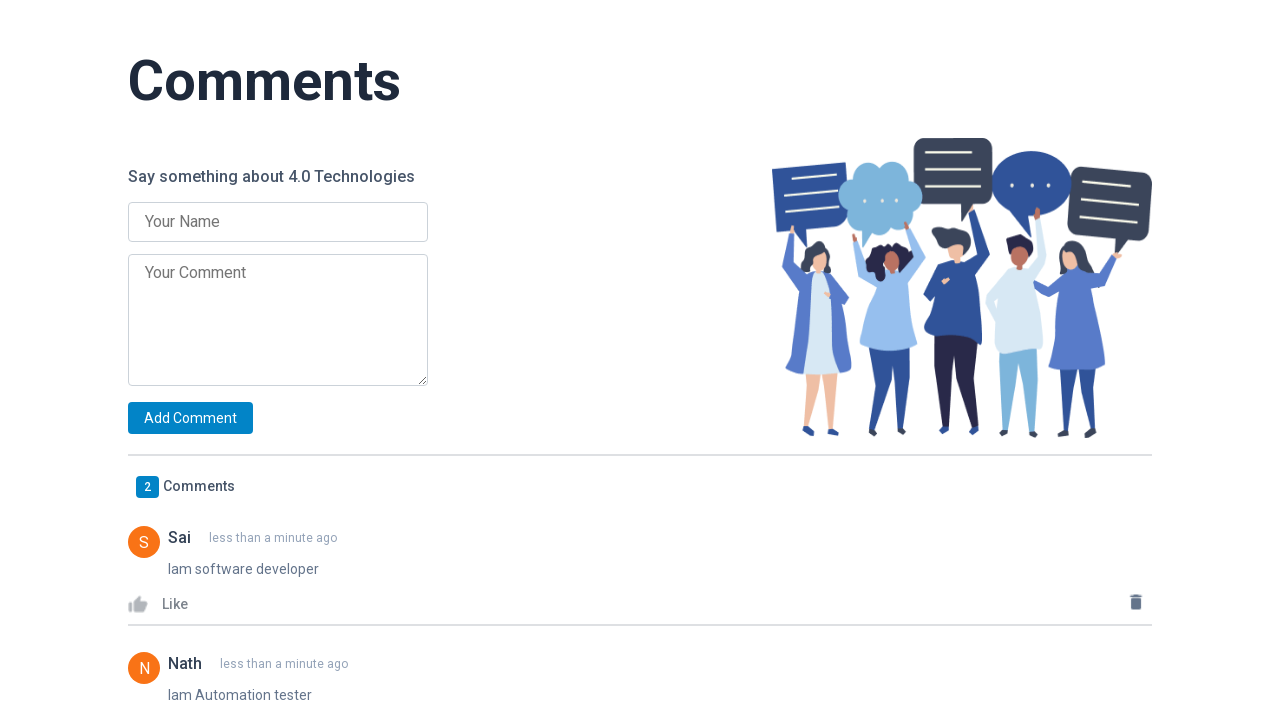

Filled name input with 'Cherry' on .name-input
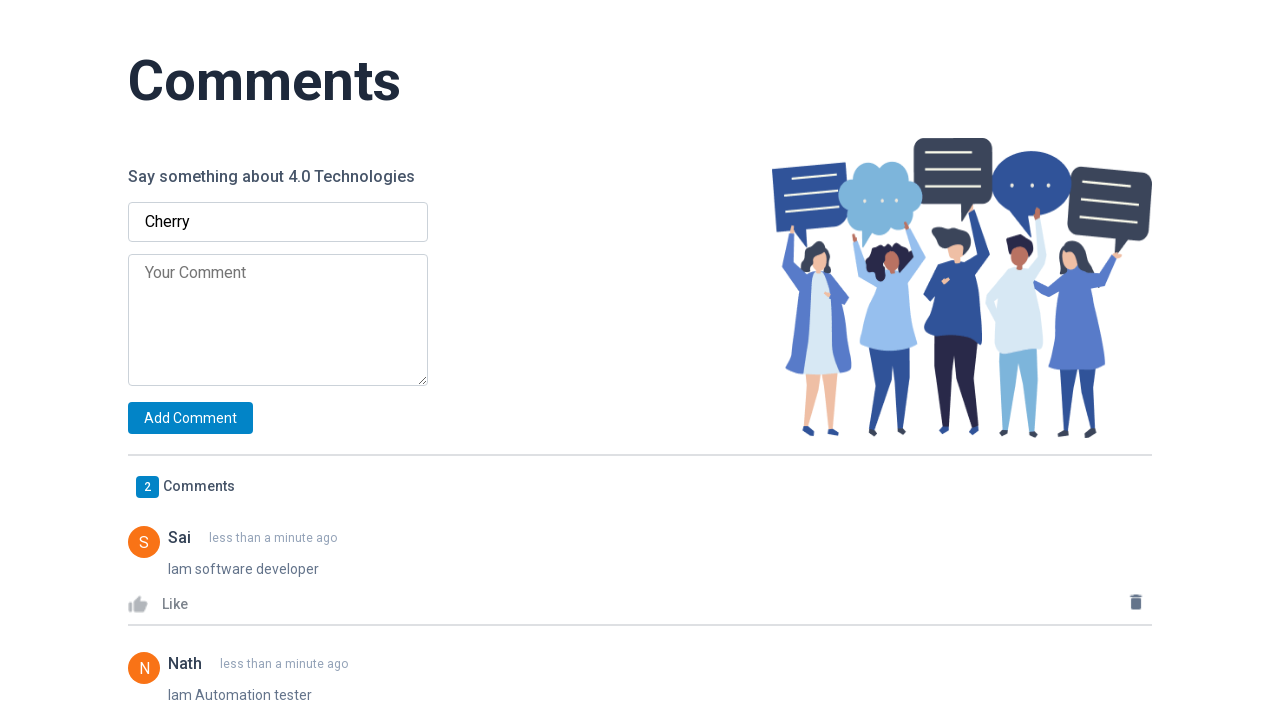

Filled comment input with 'AI-powered automation, limitless potential.' on .comment-input
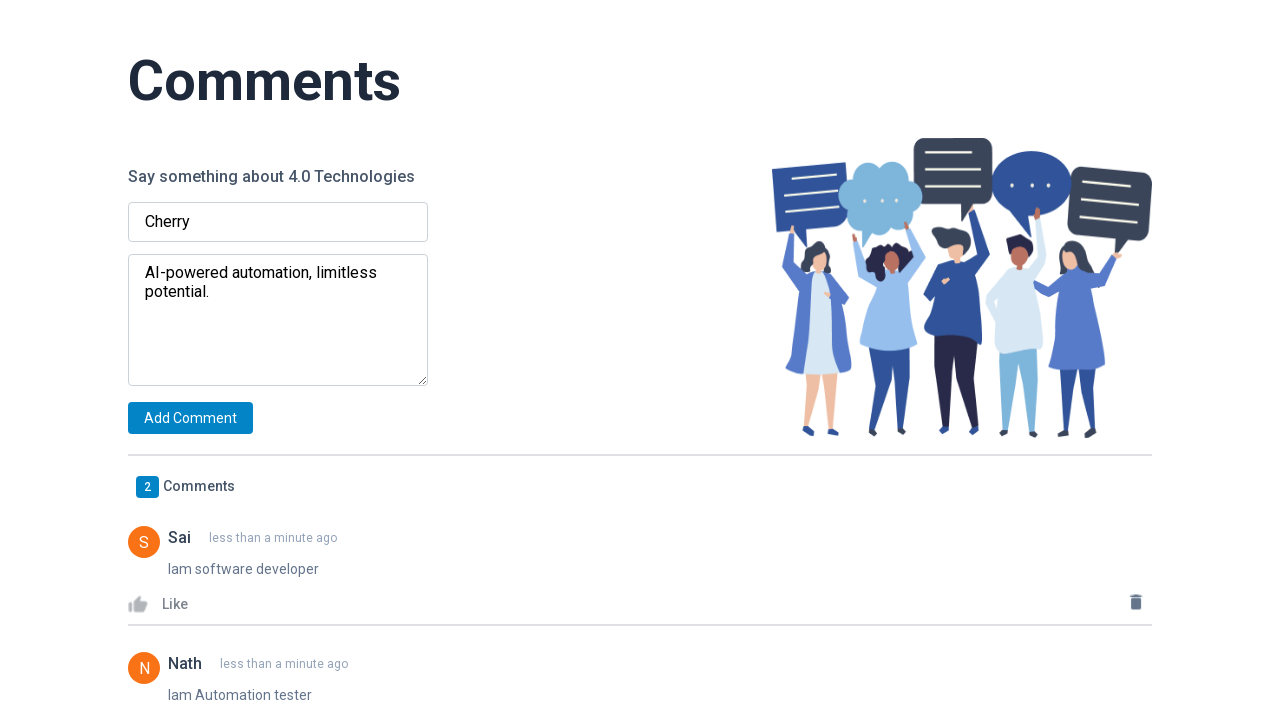

Clicked add button to submit comment from Cherry at (190, 418) on .add-button
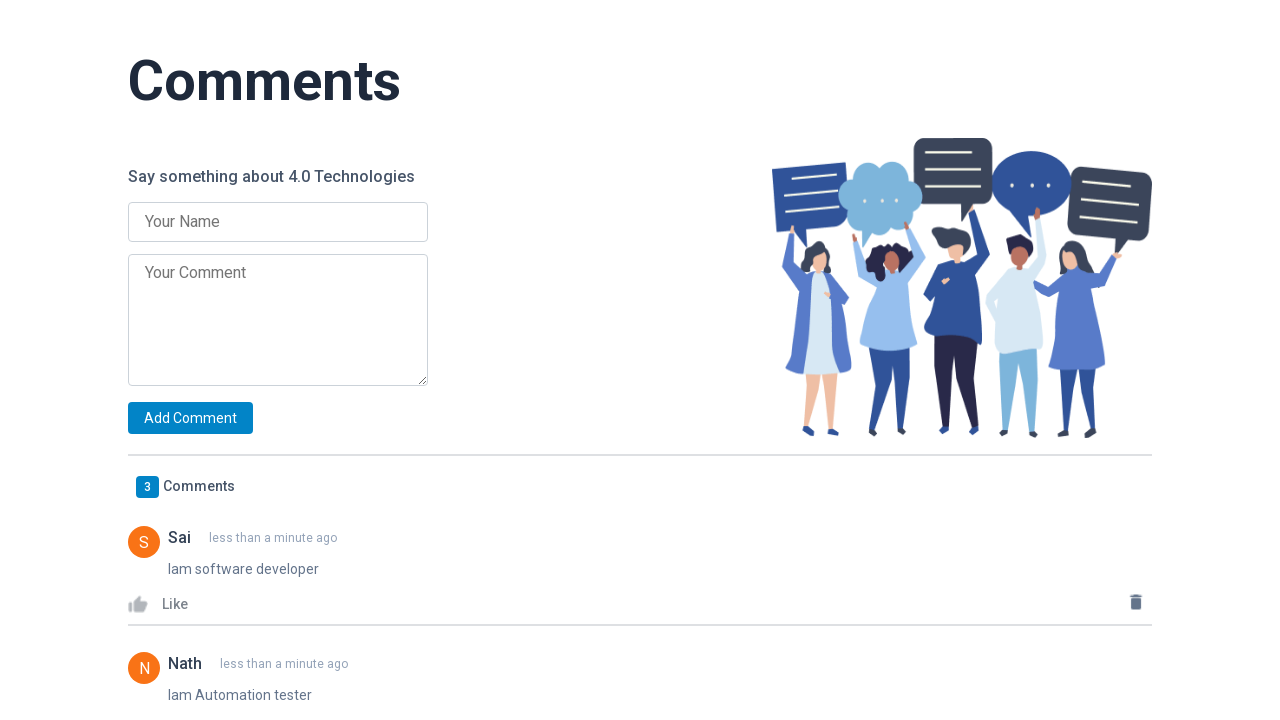

Filled name input with 'Durgam' on .name-input
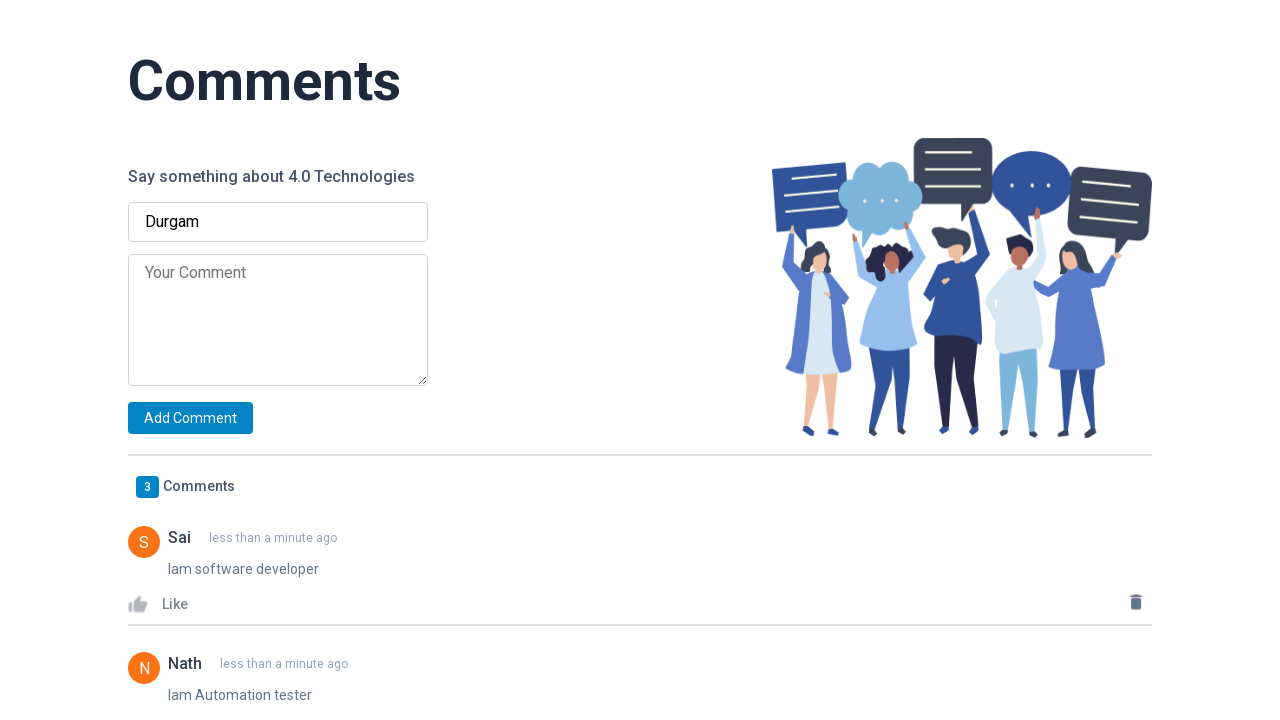

Filled comment input with 'Data-driven decision-making, game-changer.' on .comment-input
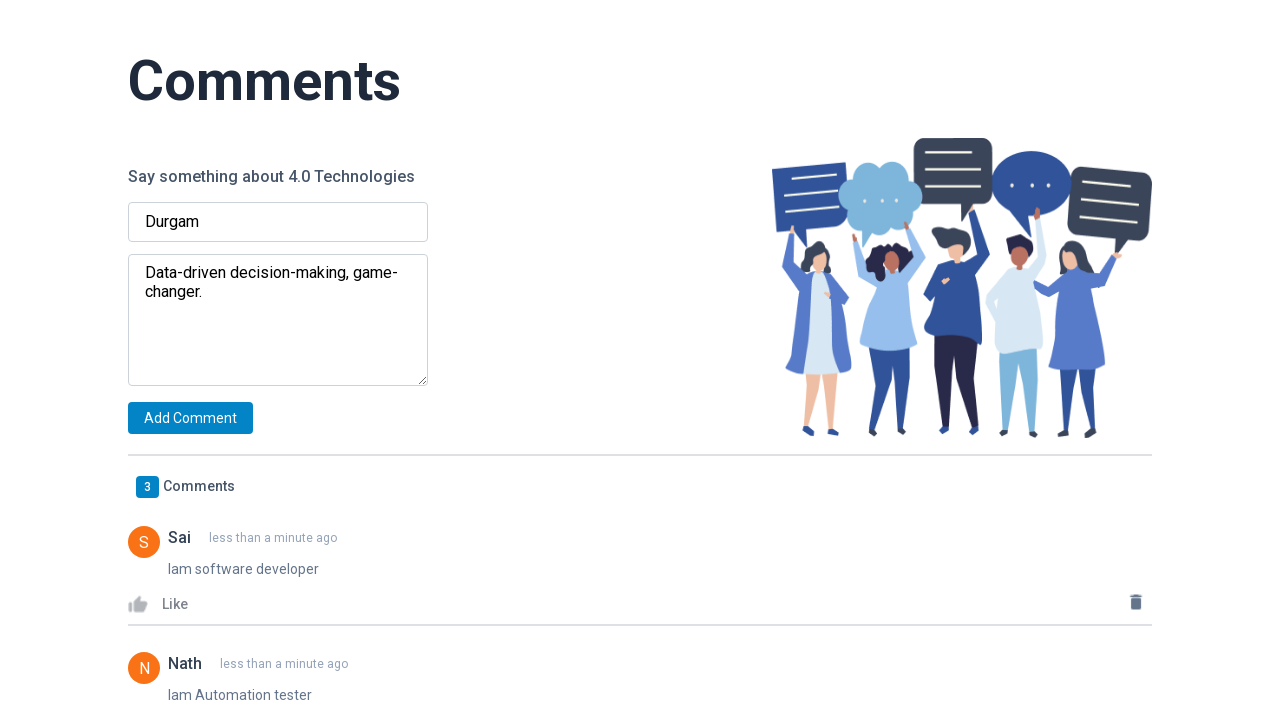

Clicked add button to submit comment from Durgam at (190, 418) on .add-button
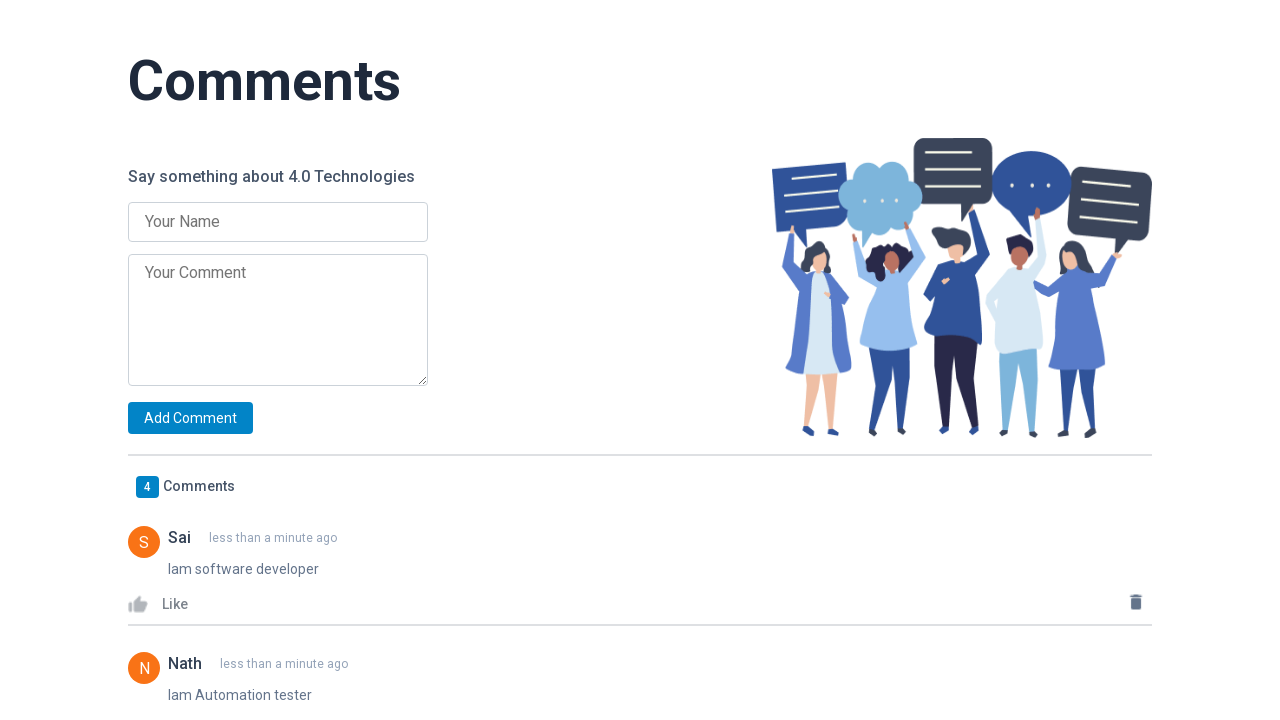

Filled name input with 'Laddu' on .name-input
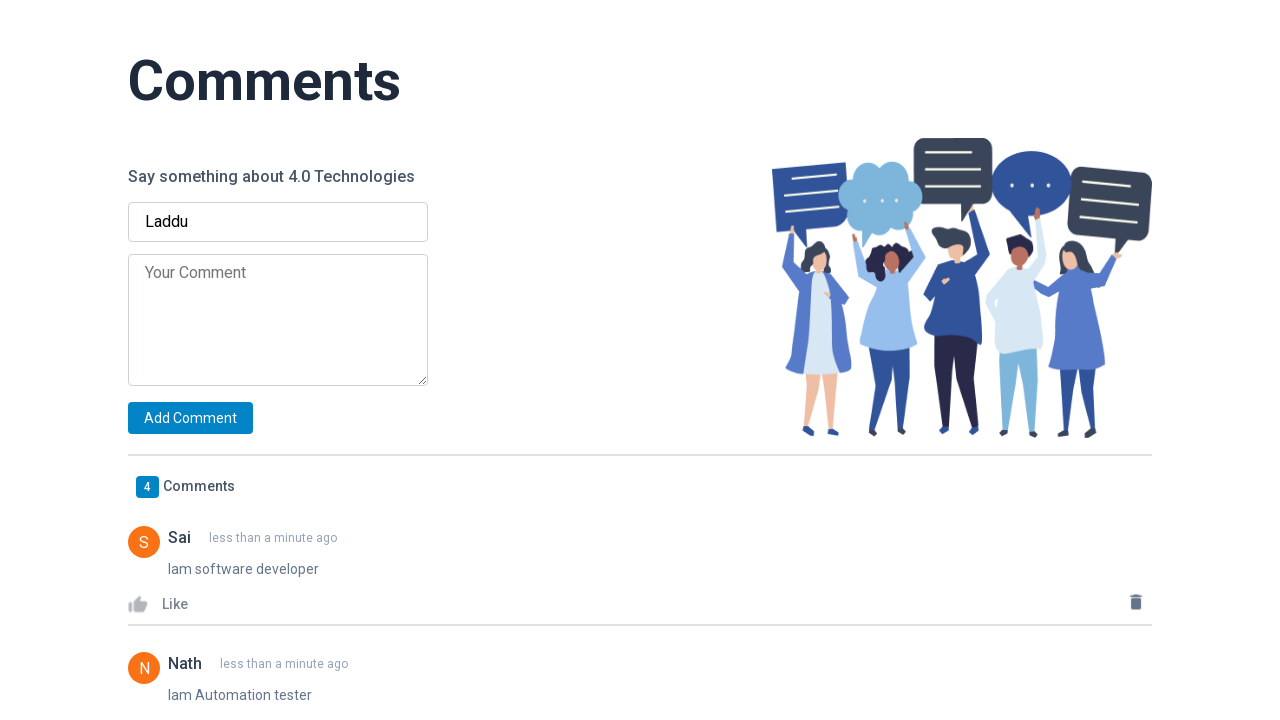

Filled comment input with 'Qa' on .comment-input
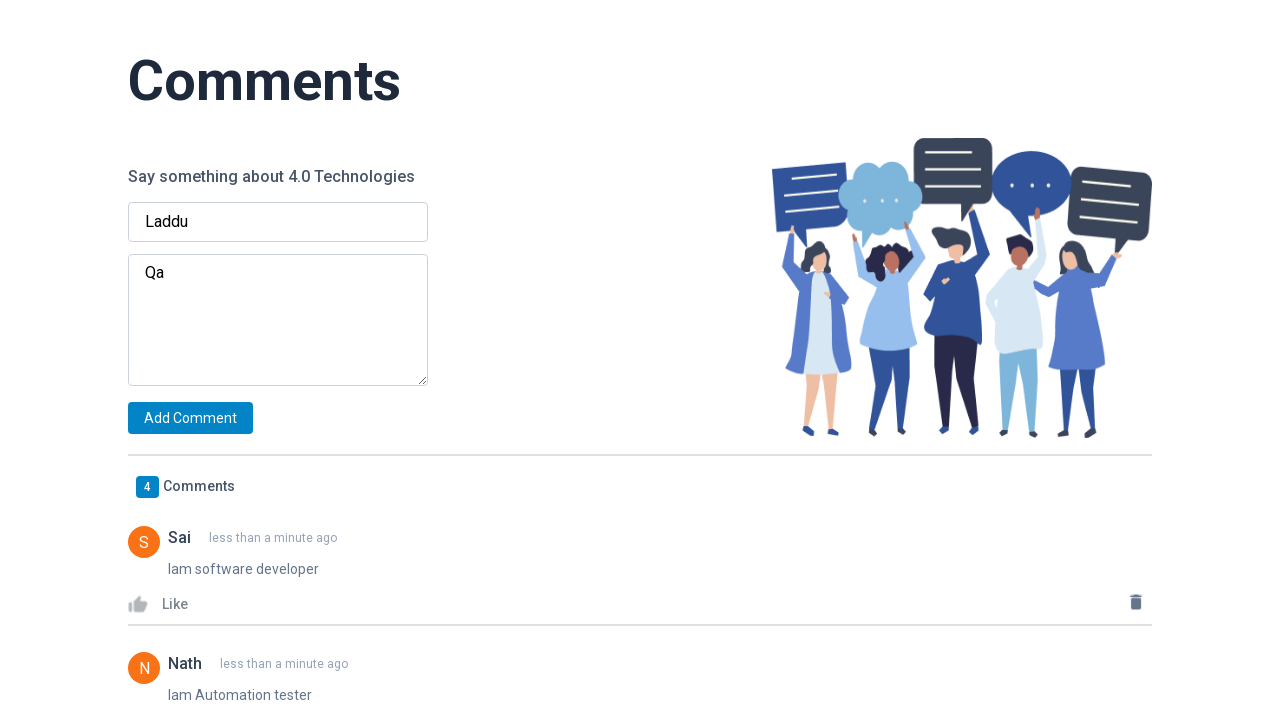

Clicked add button to submit comment from Laddu at (190, 418) on .add-button
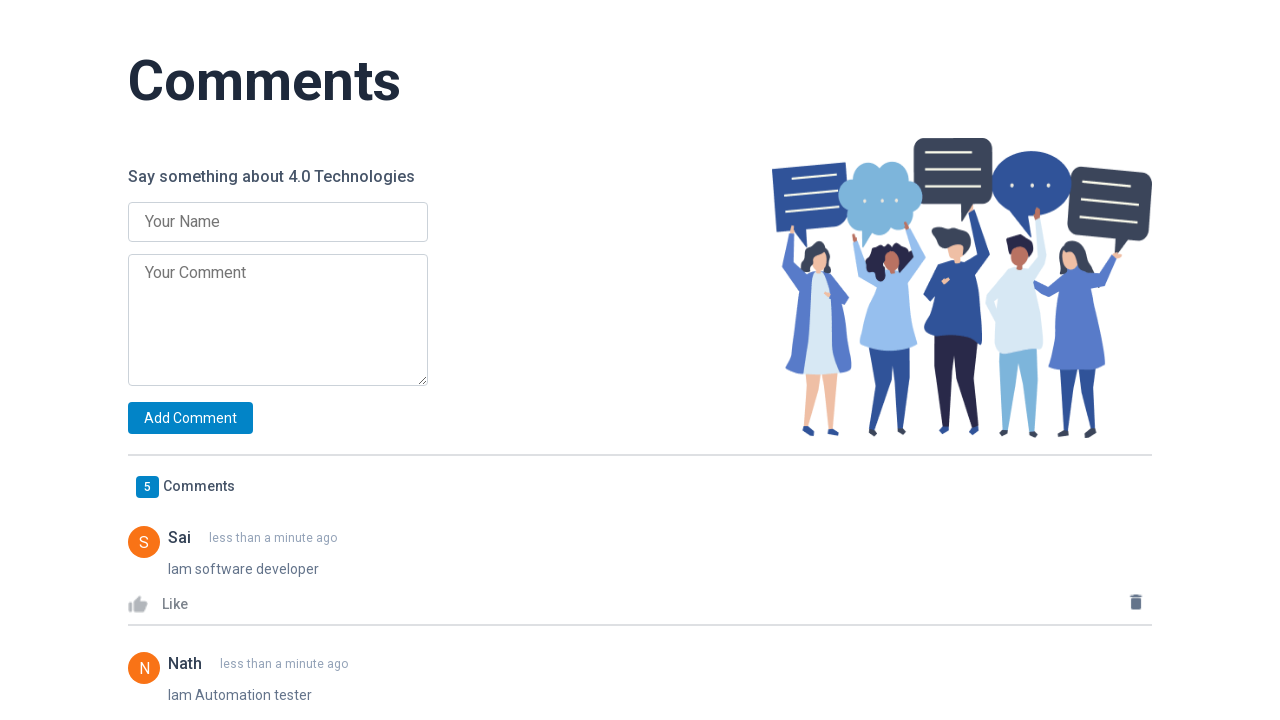

Clicked delete button to remove comment 1 of 5 at (1136, 604) on button:has(img.delete) >> nth=0
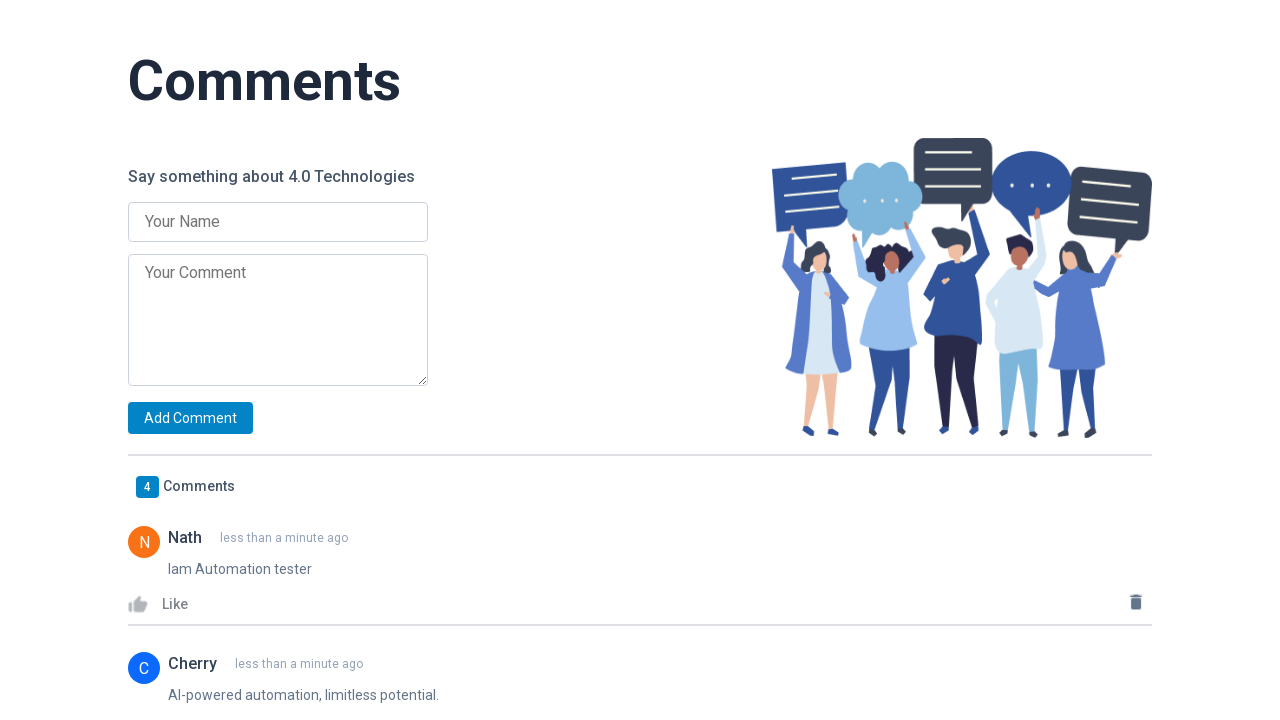

Verified that 4 comments remain after deletion
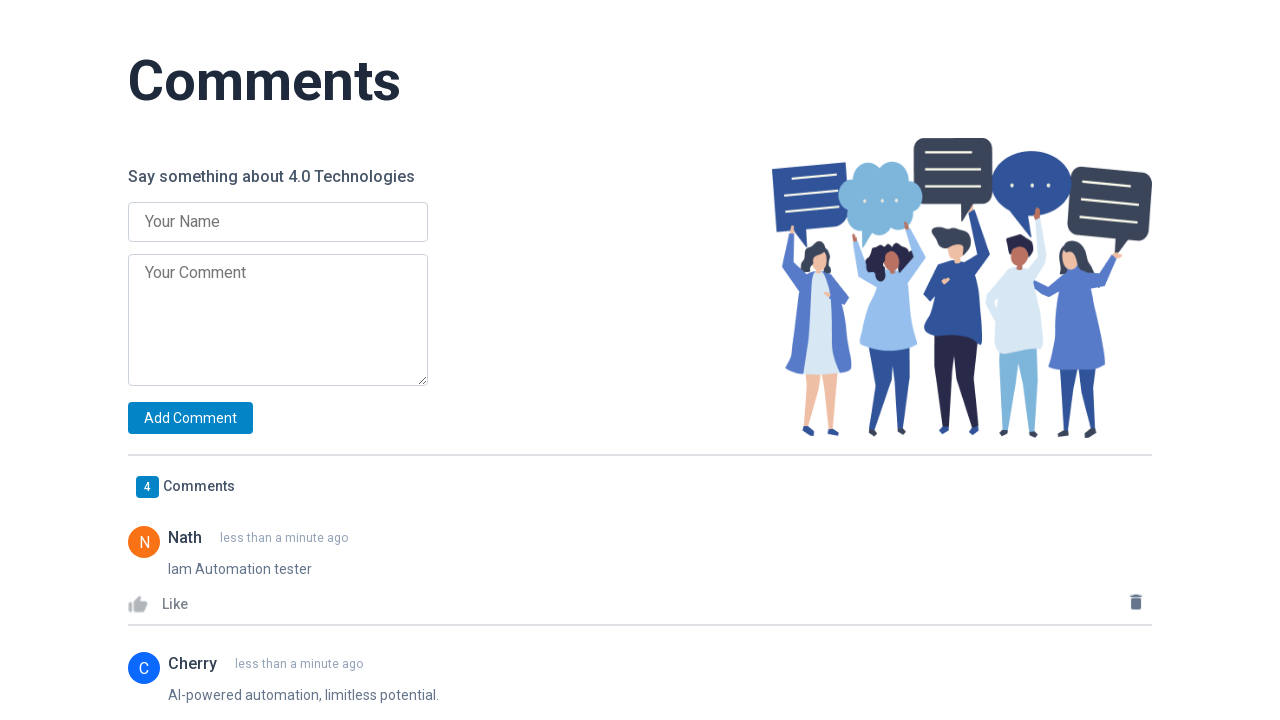

Clicked delete button to remove comment 2 of 5 at (1136, 604) on button:has(img.delete) >> nth=0
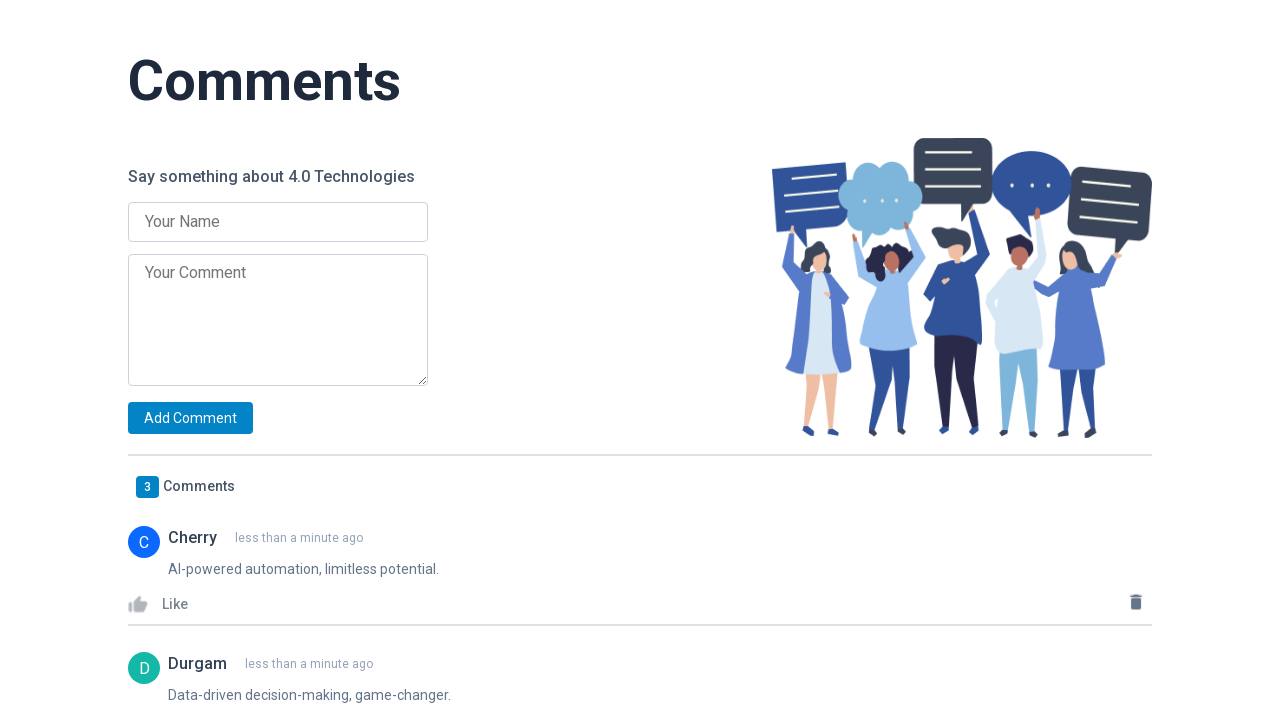

Verified that 3 comments remain after deletion
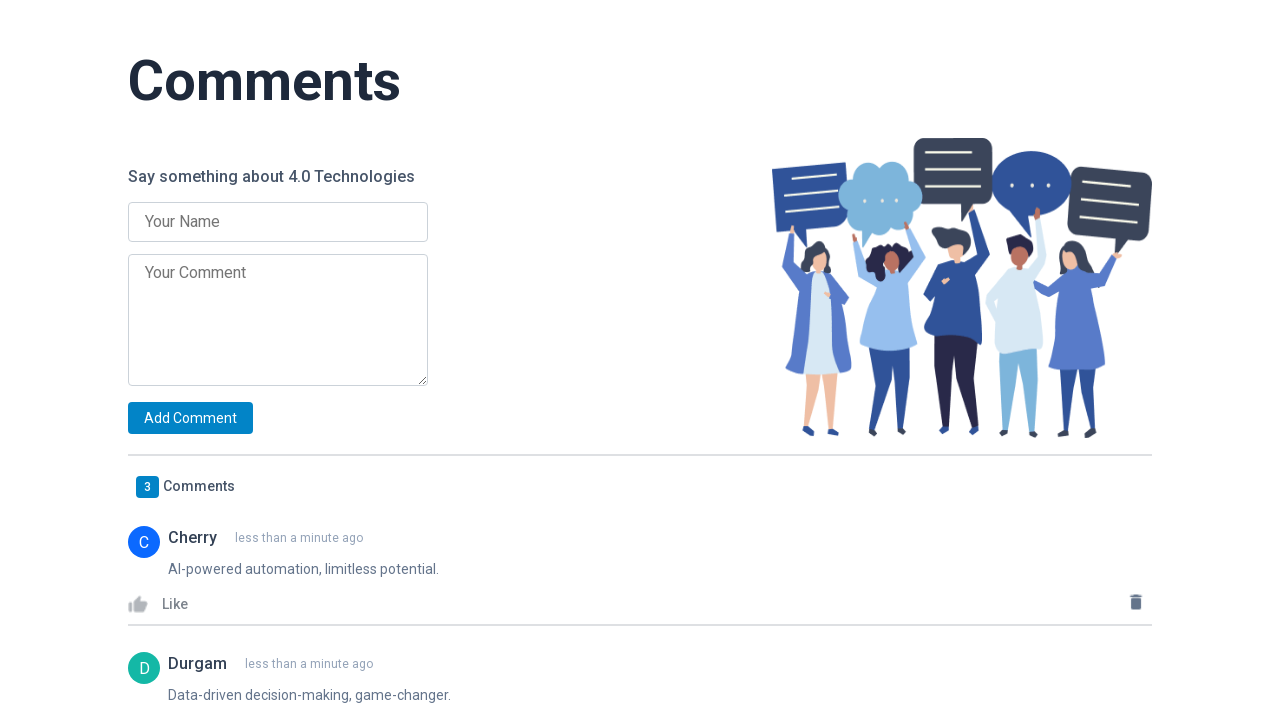

Clicked delete button to remove comment 3 of 5 at (1136, 604) on button:has(img.delete) >> nth=0
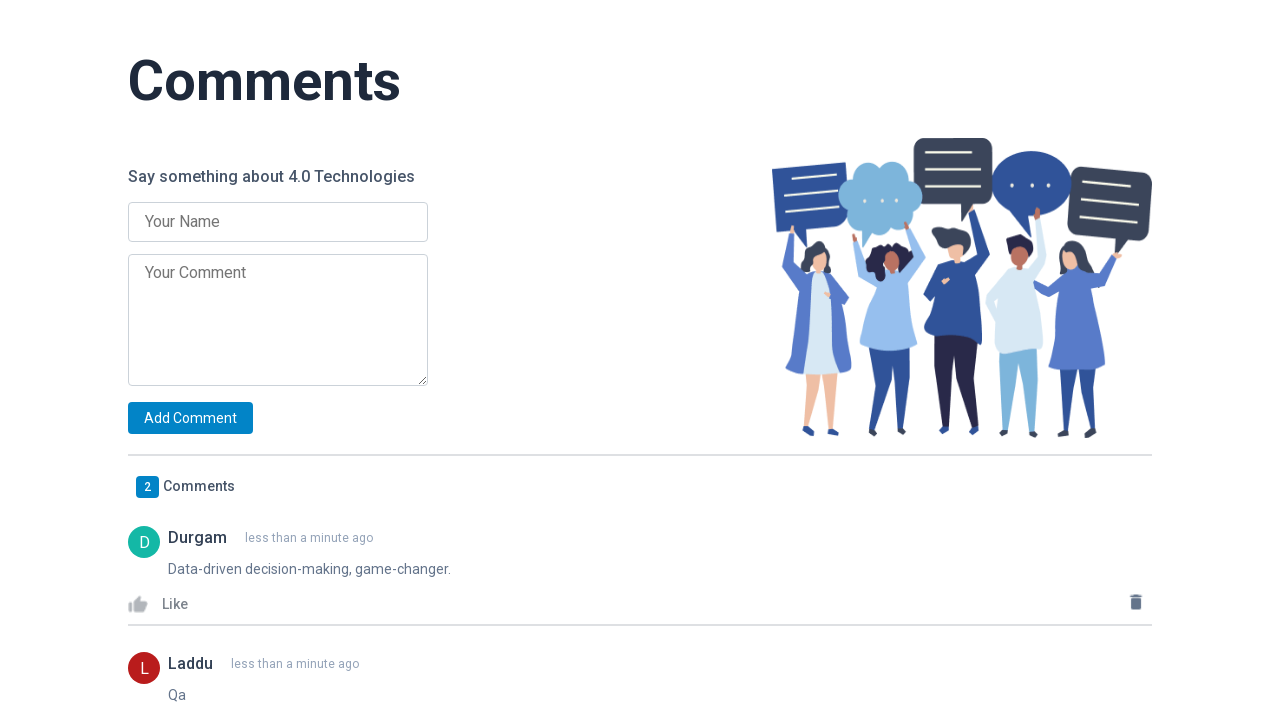

Verified that 2 comments remain after deletion
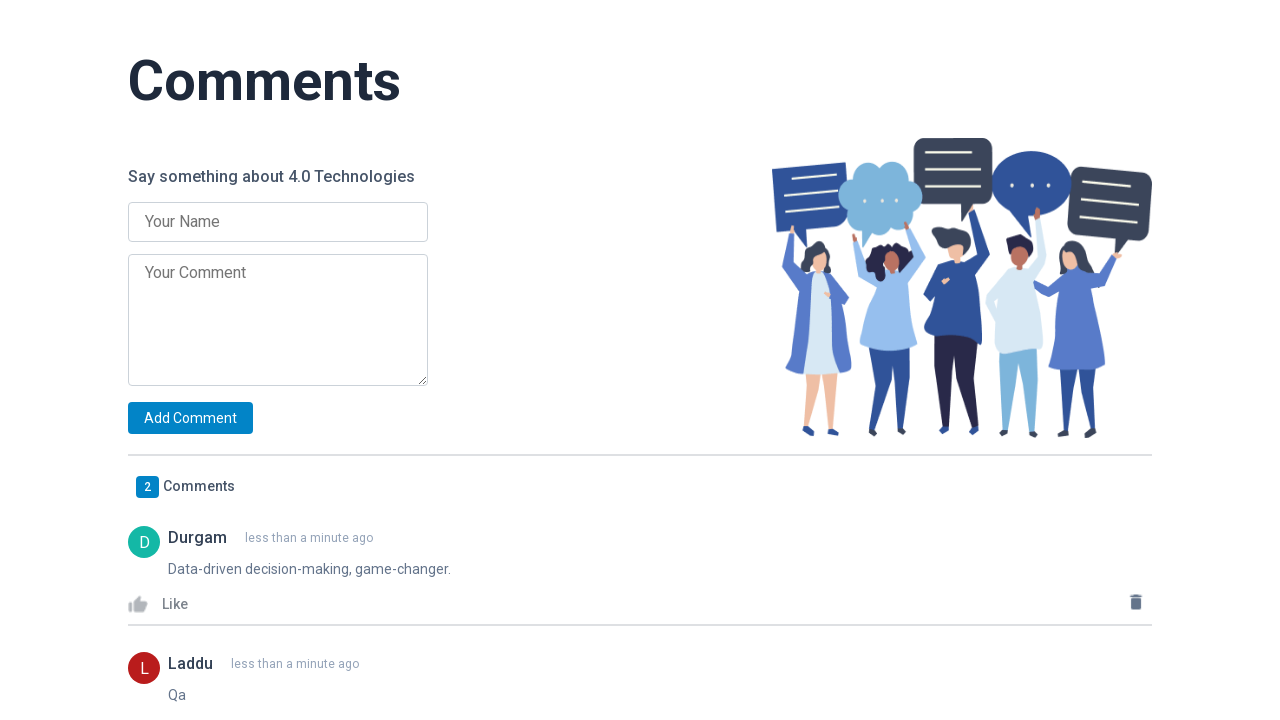

Clicked delete button to remove comment 4 of 5 at (1136, 604) on button:has(img.delete) >> nth=0
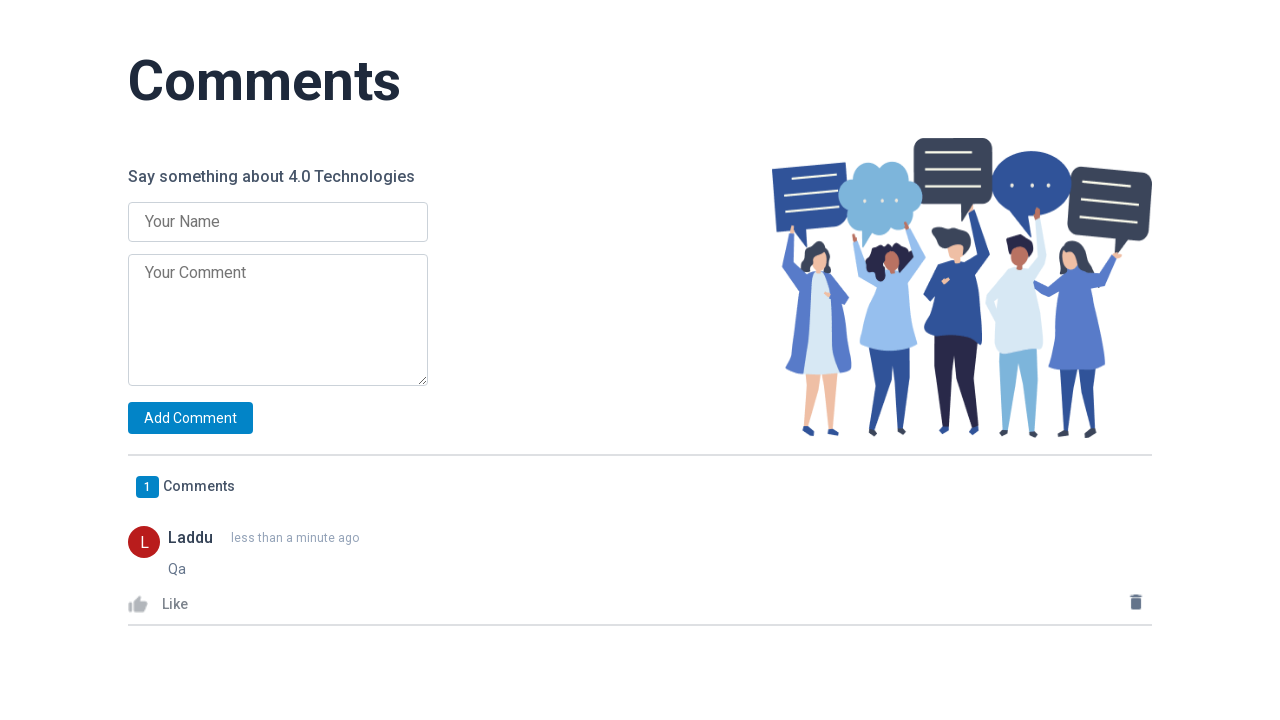

Verified that 1 comments remain after deletion
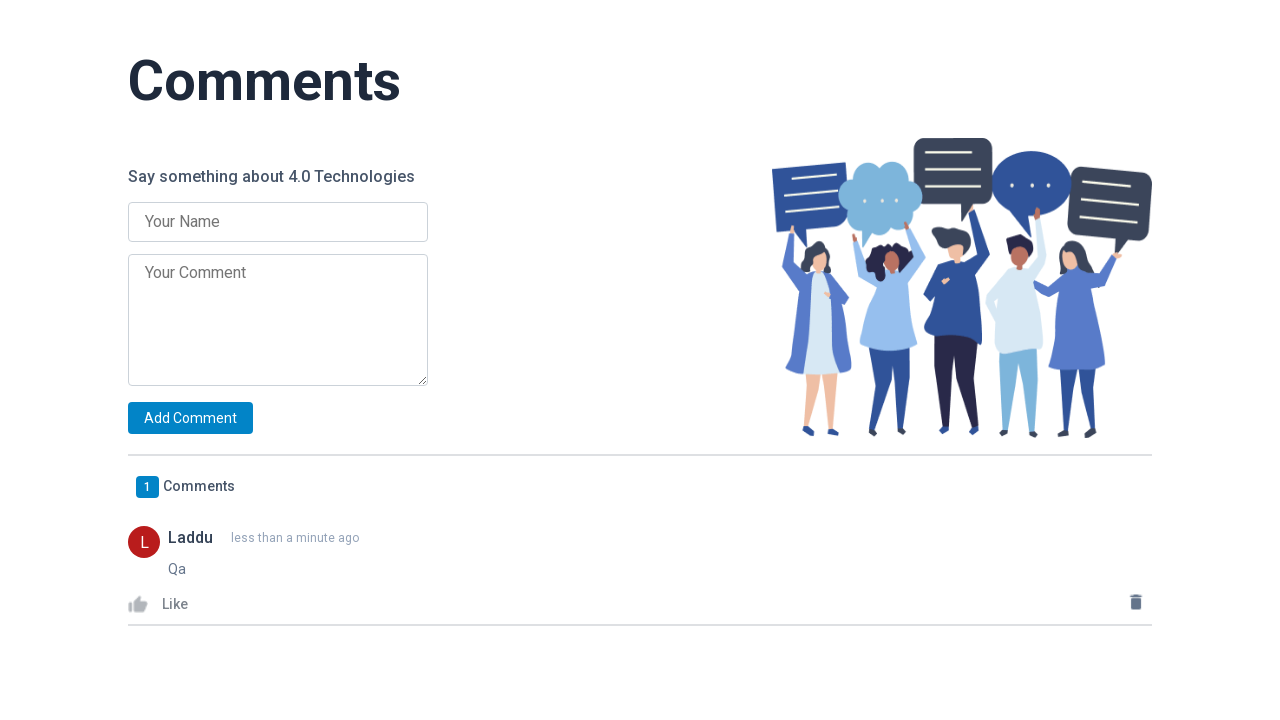

Clicked delete button to remove comment 5 of 5 at (1136, 604) on button:has(img.delete) >> nth=0
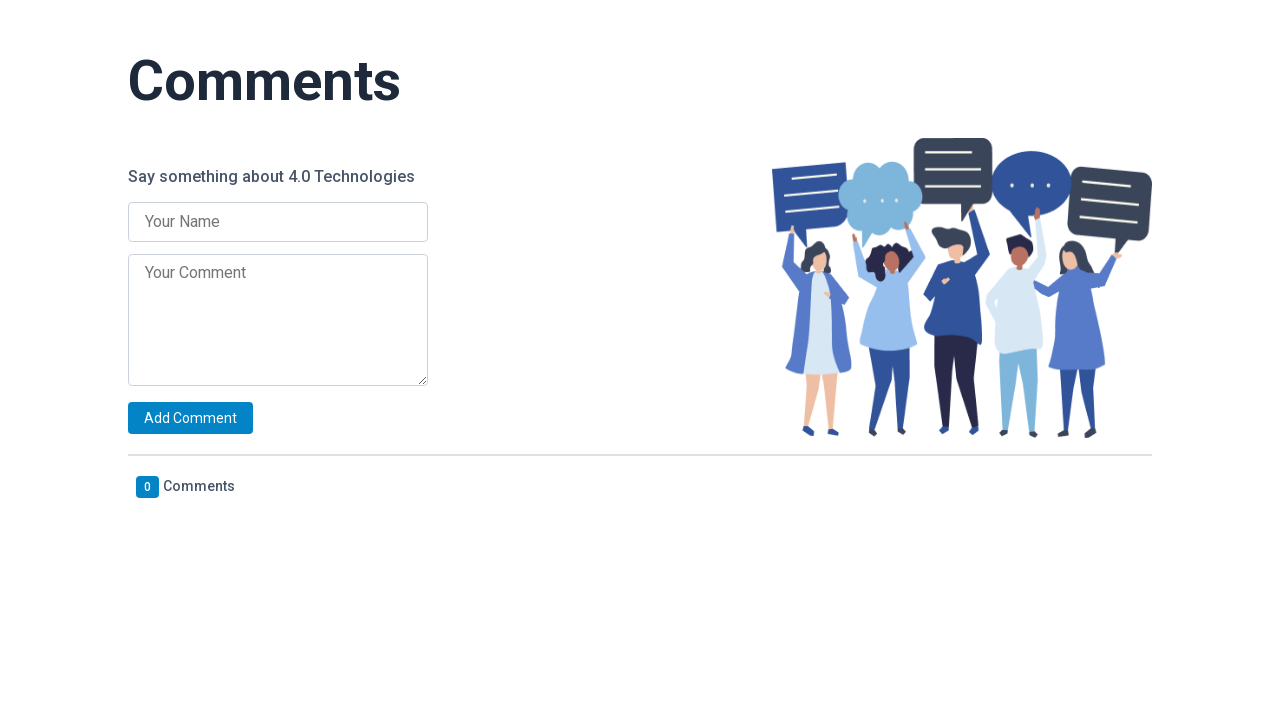

Verified that 0 comments remain after deletion
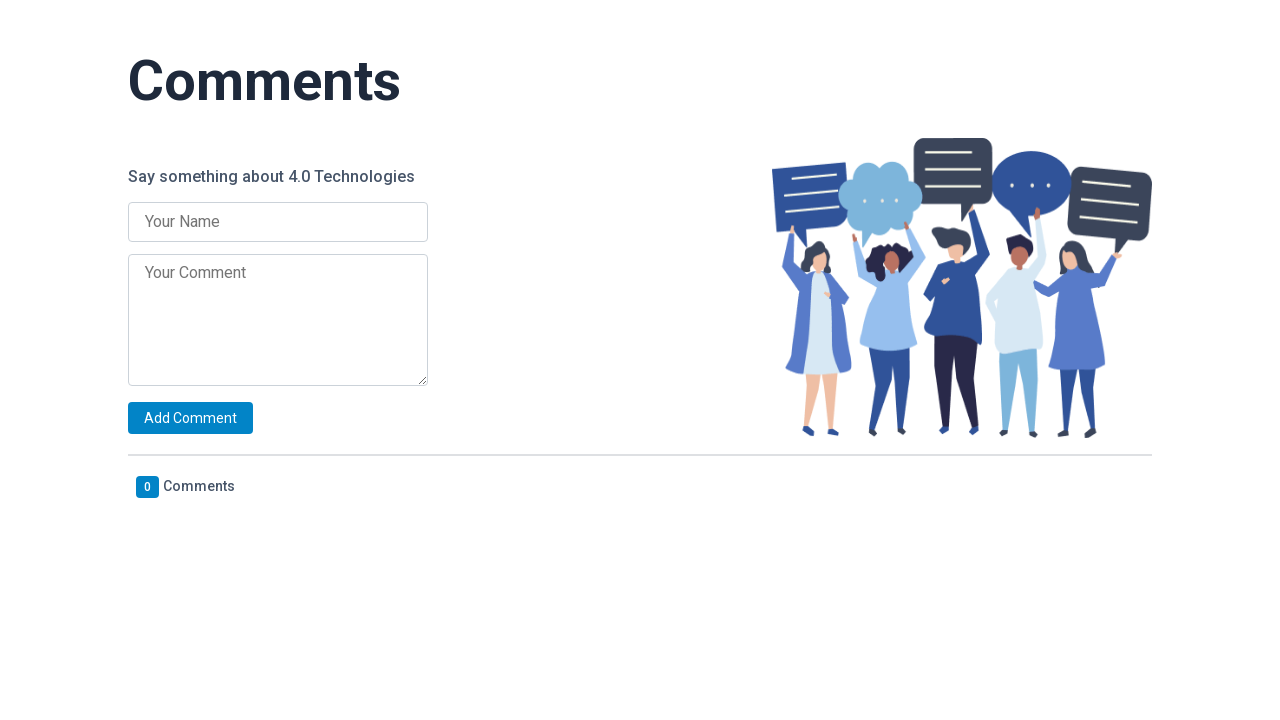

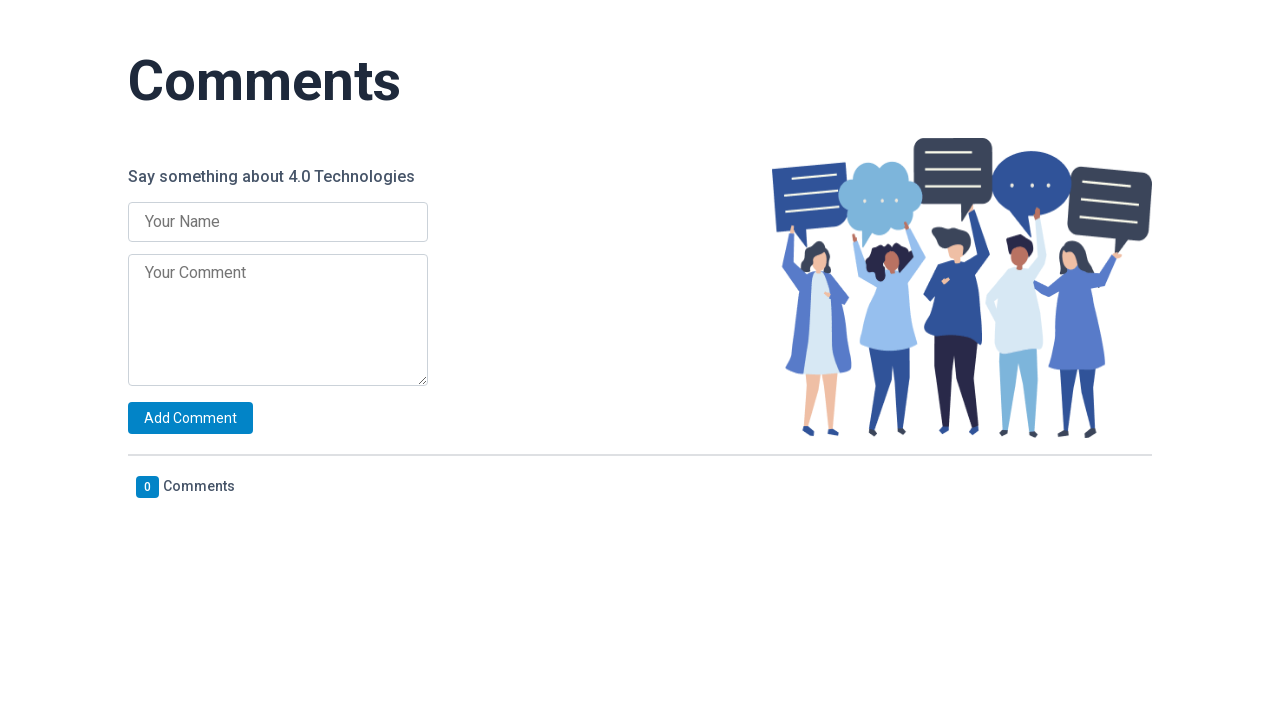